Tests the default selected value of a dropdown by navigating to a test page and verifying the select element is present

Starting URL: https://teserat.github.io/welcome/

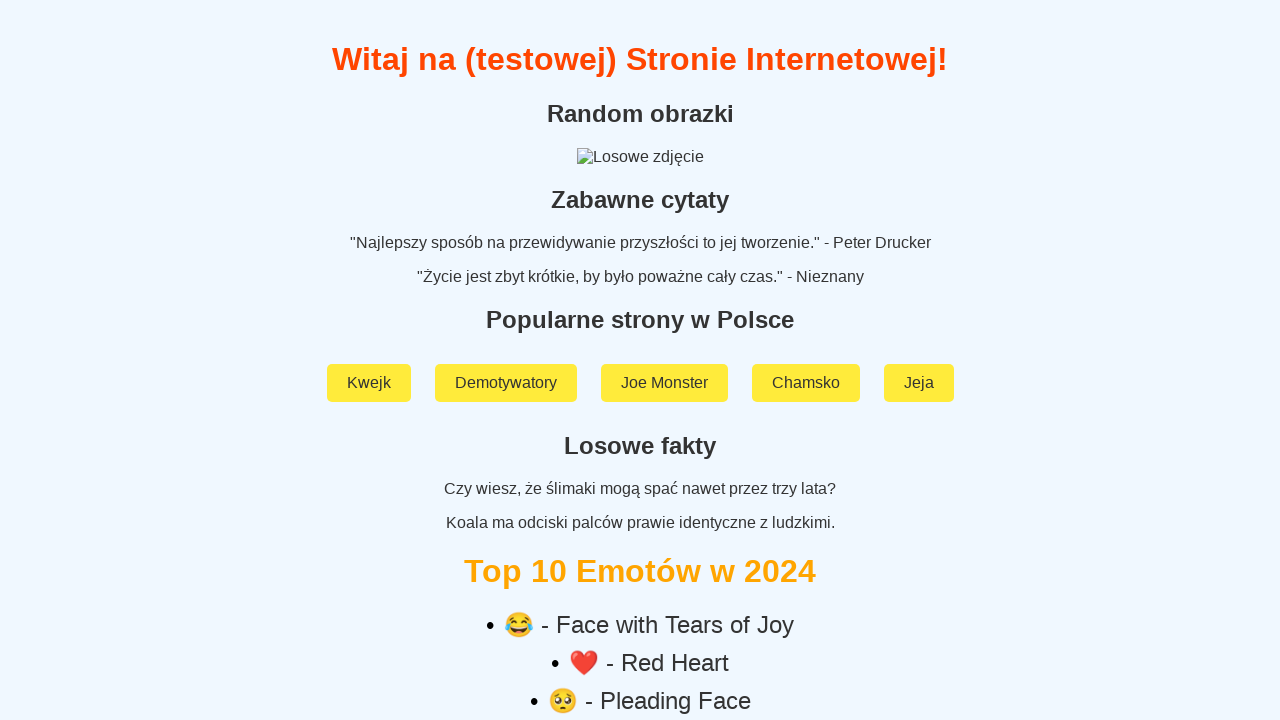

Clicked on 'Rozchodniak' link at (640, 592) on text=Rozchodniak
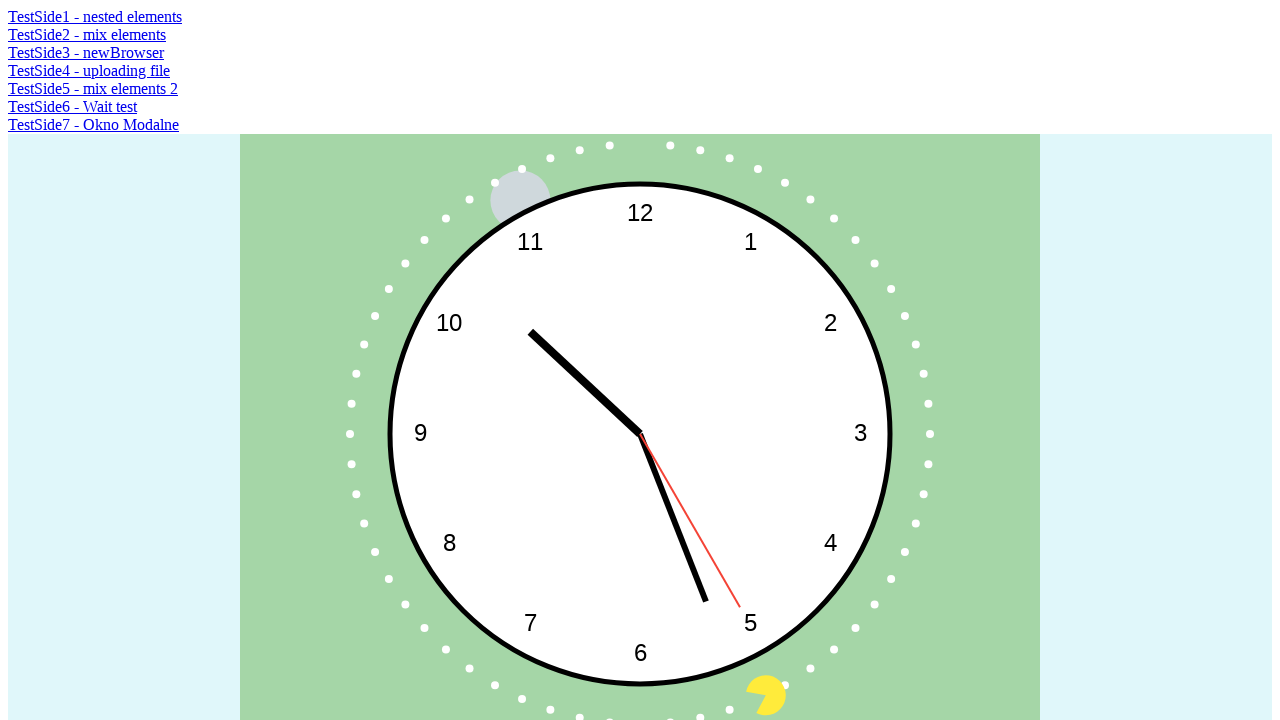

Clicked on 'TestSide2 - mix elements' link at (87, 34) on text=TestSide2 - mix elements
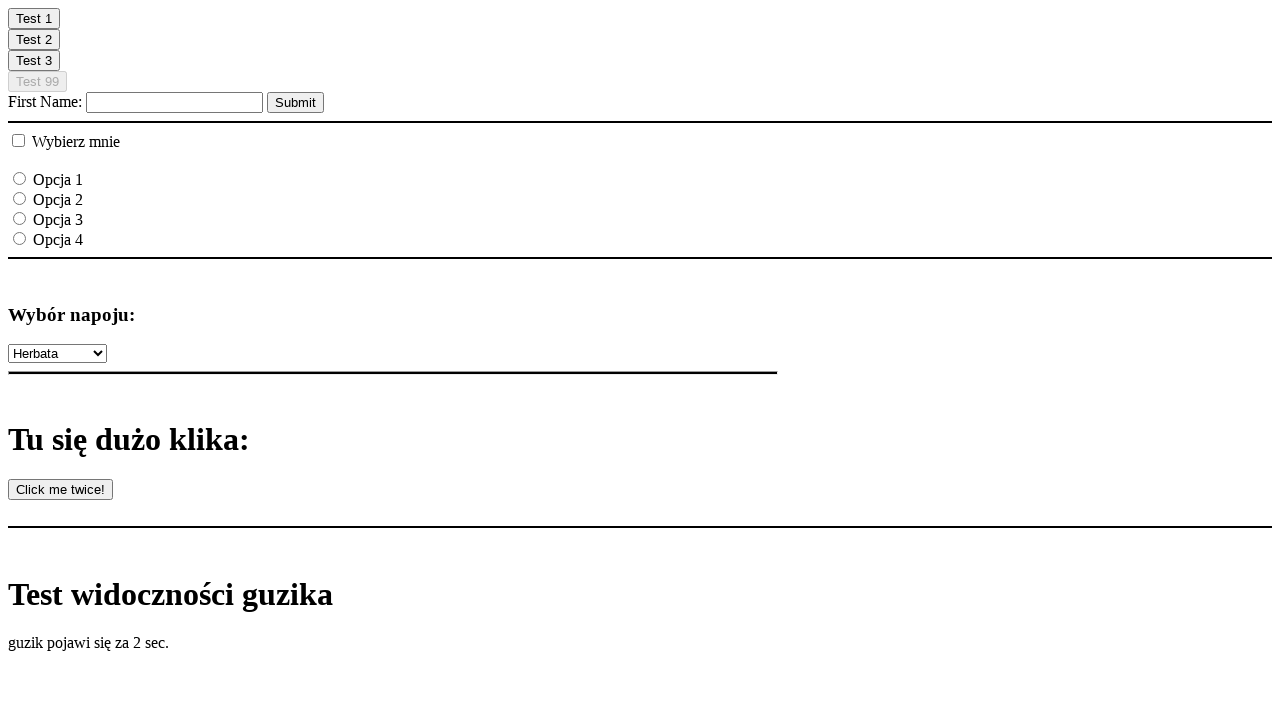

Select element is now visible on the page
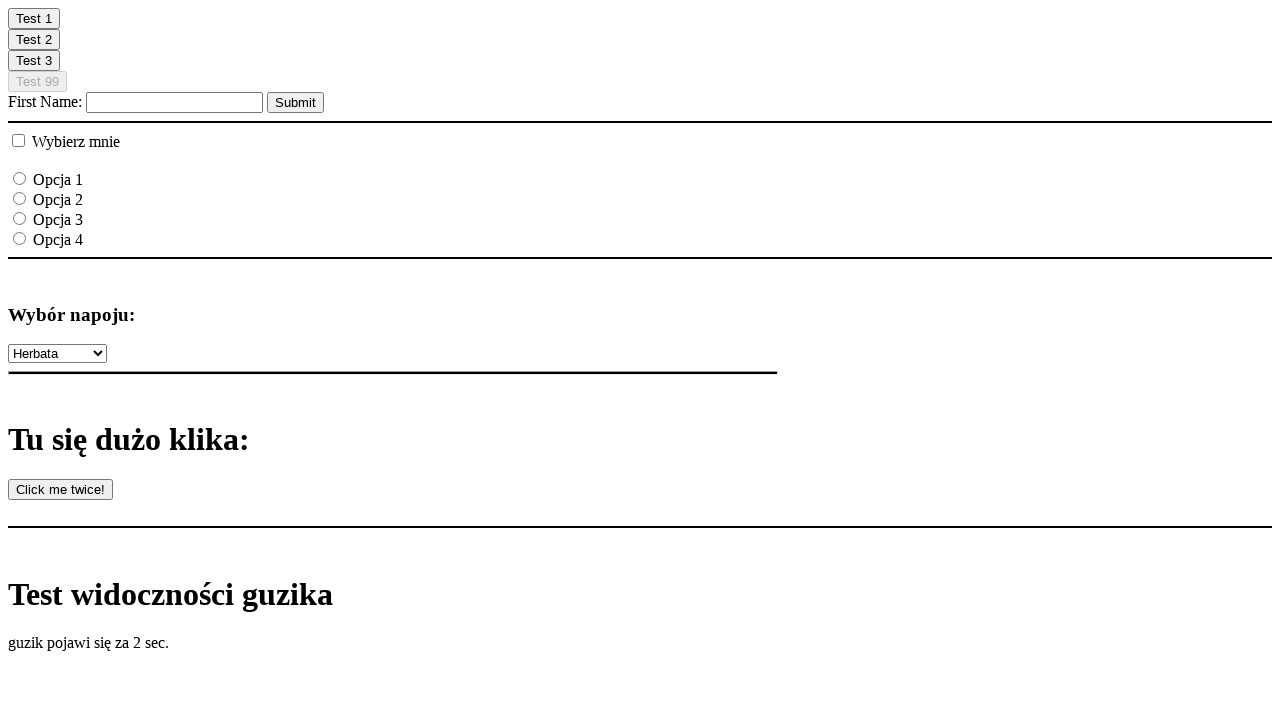

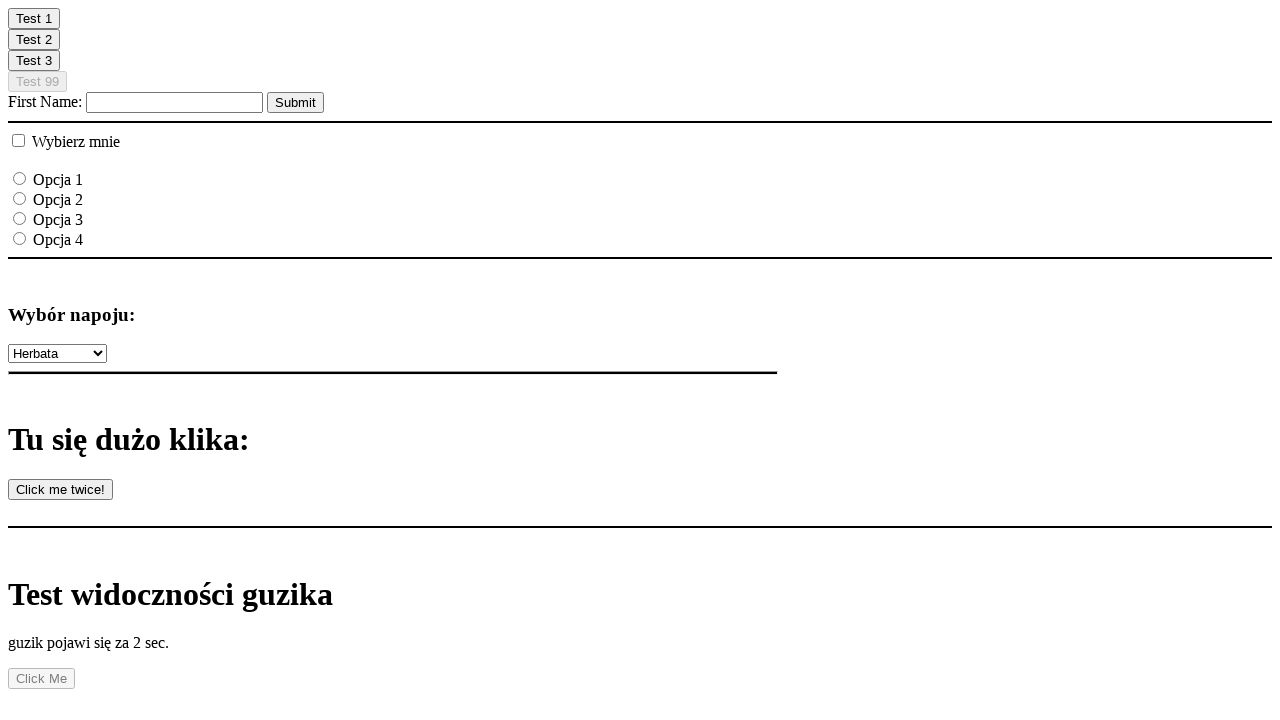